Tests form submission by clicking the submit button and verifying the success message appears

Starting URL: https://www.selenium.dev/selenium/web/web-form.html

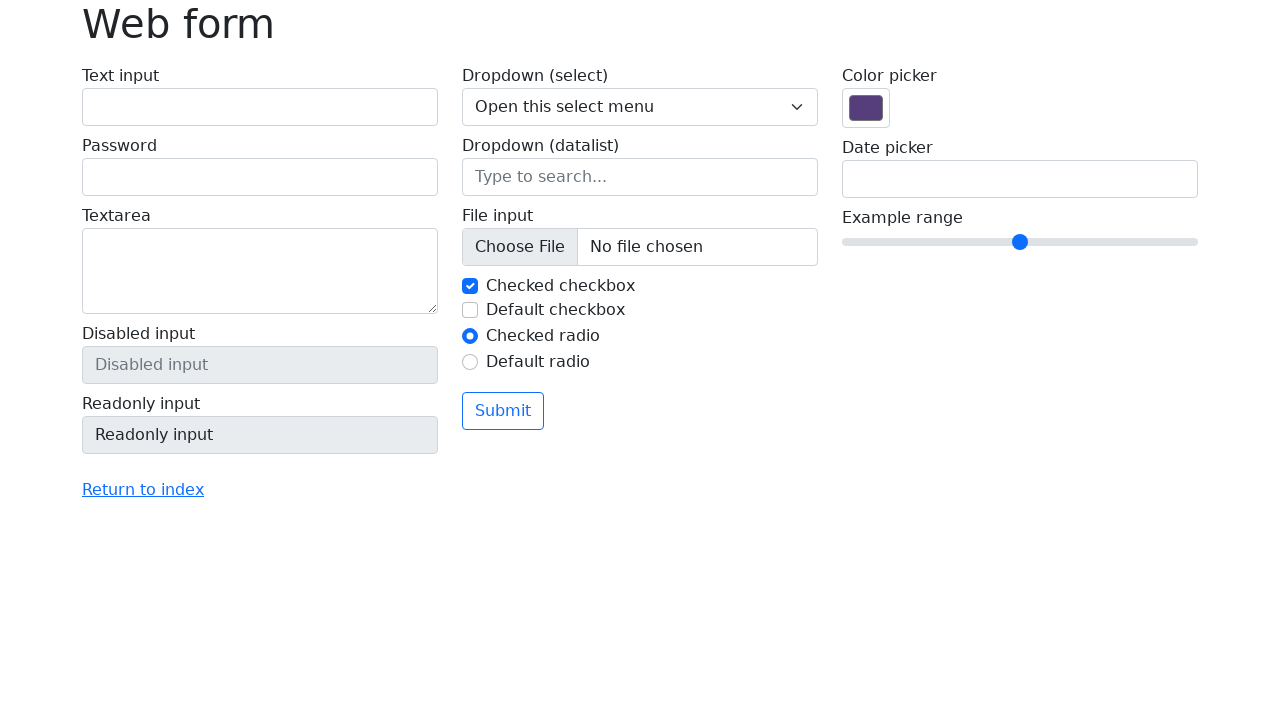

Waited for submit button to be available
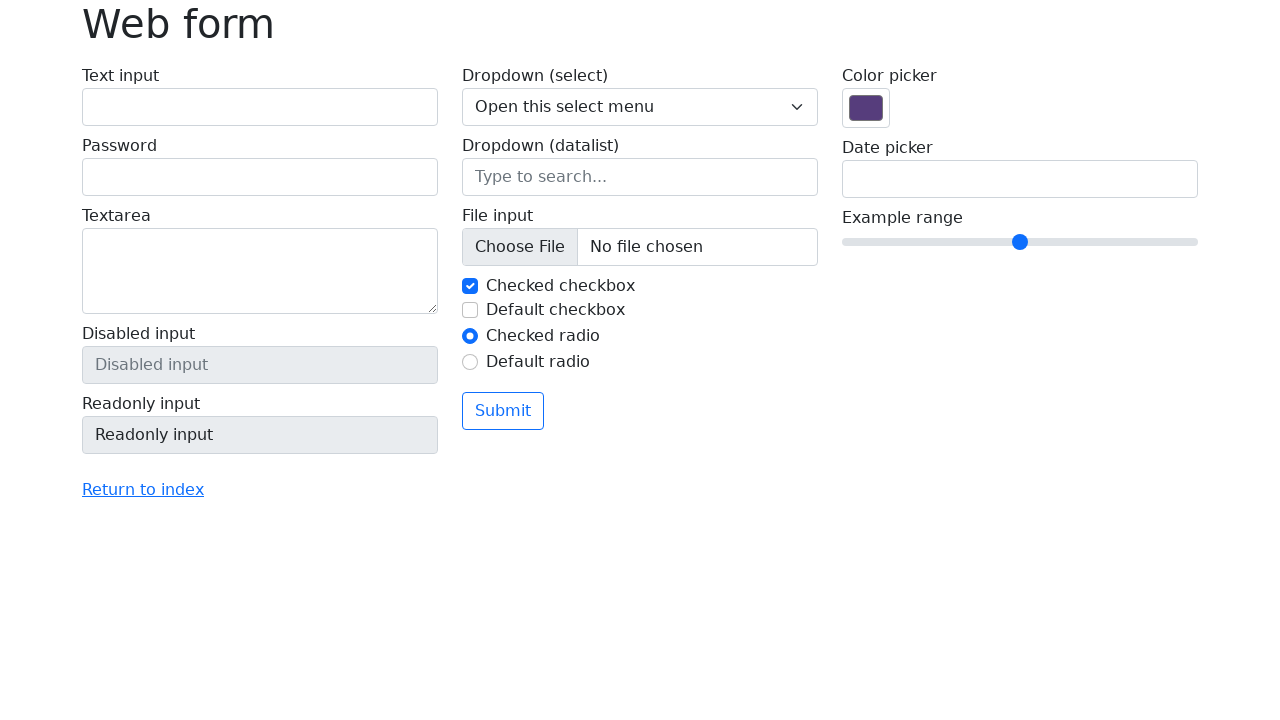

Clicked the submit button at (503, 411) on button
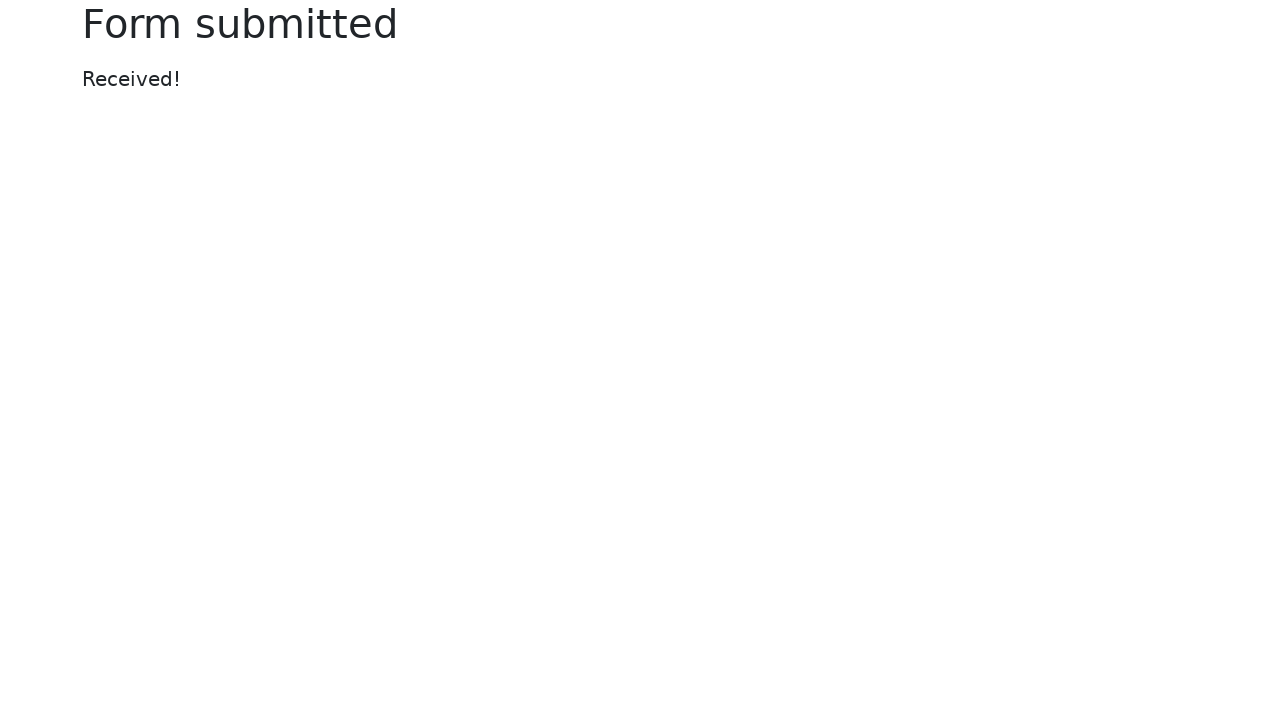

Waited for success message to appear
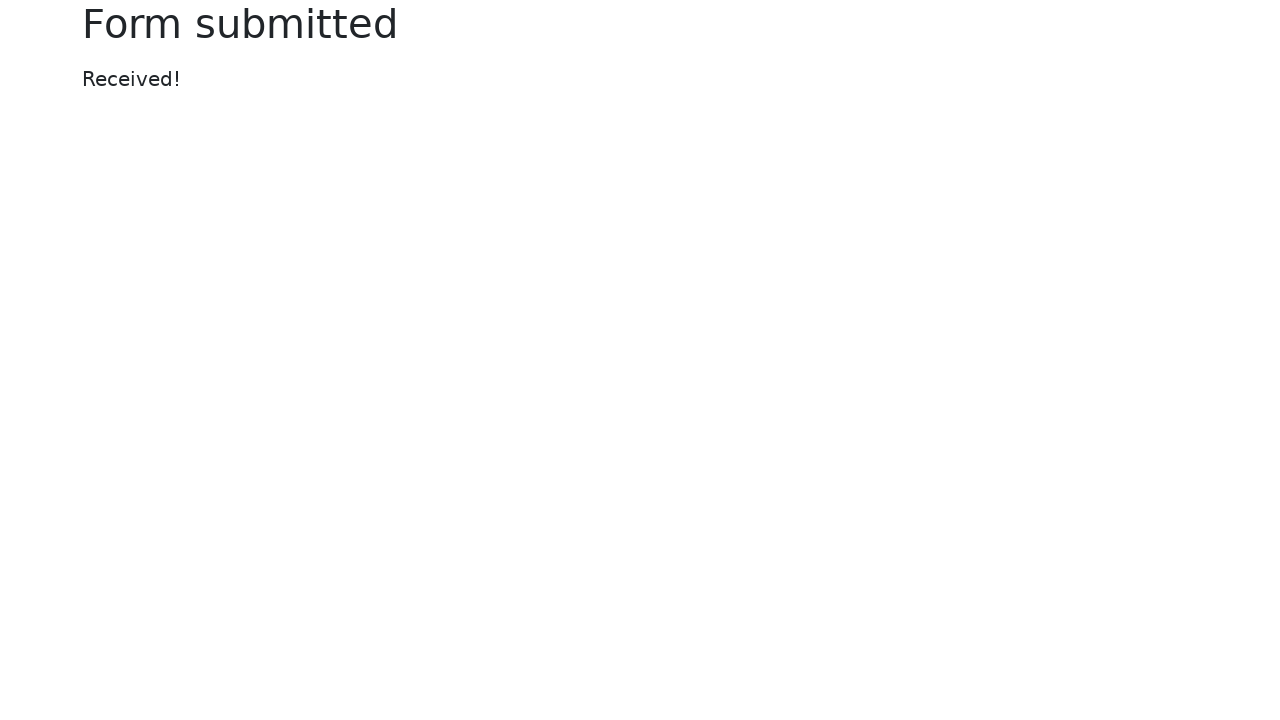

Retrieved success message text
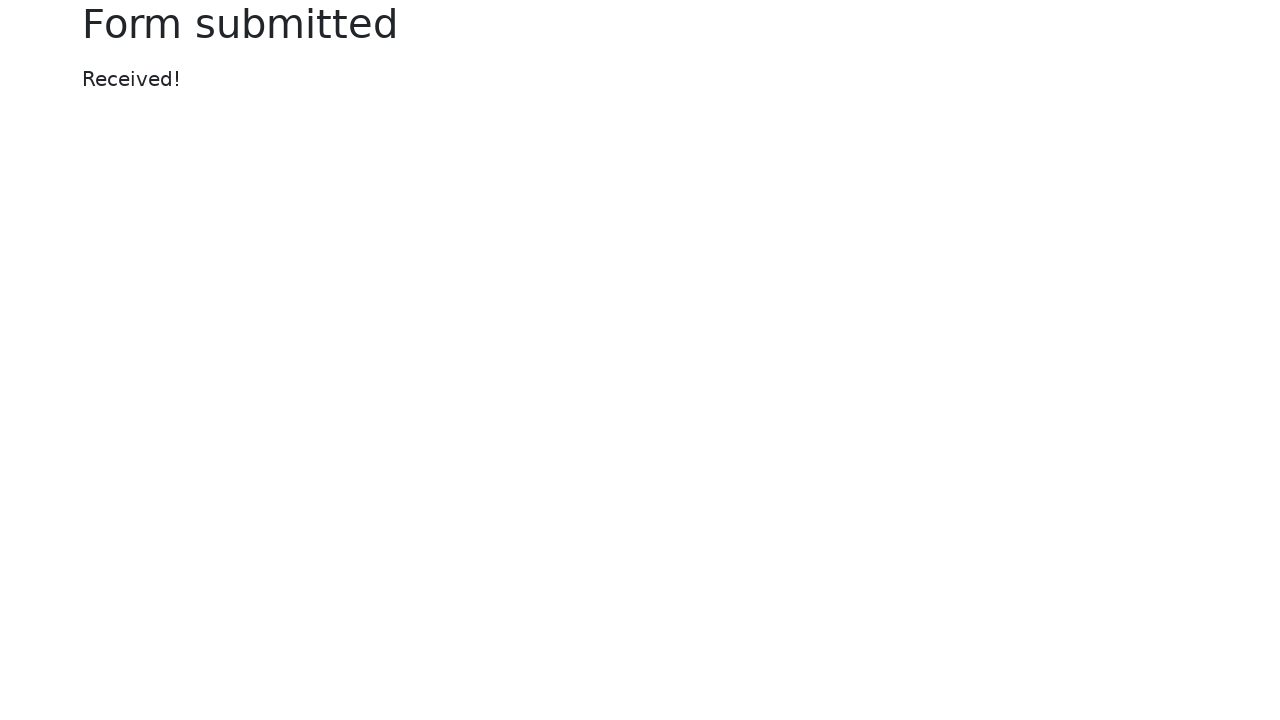

Verified success message is 'Received!'
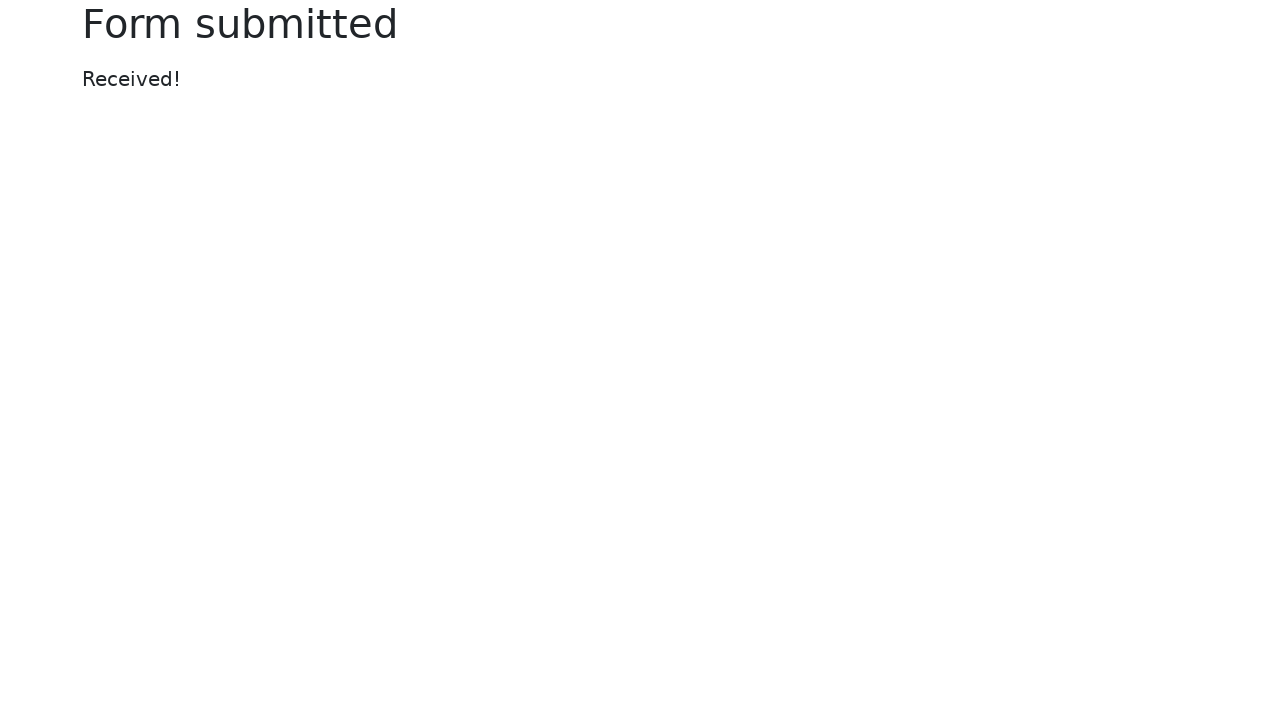

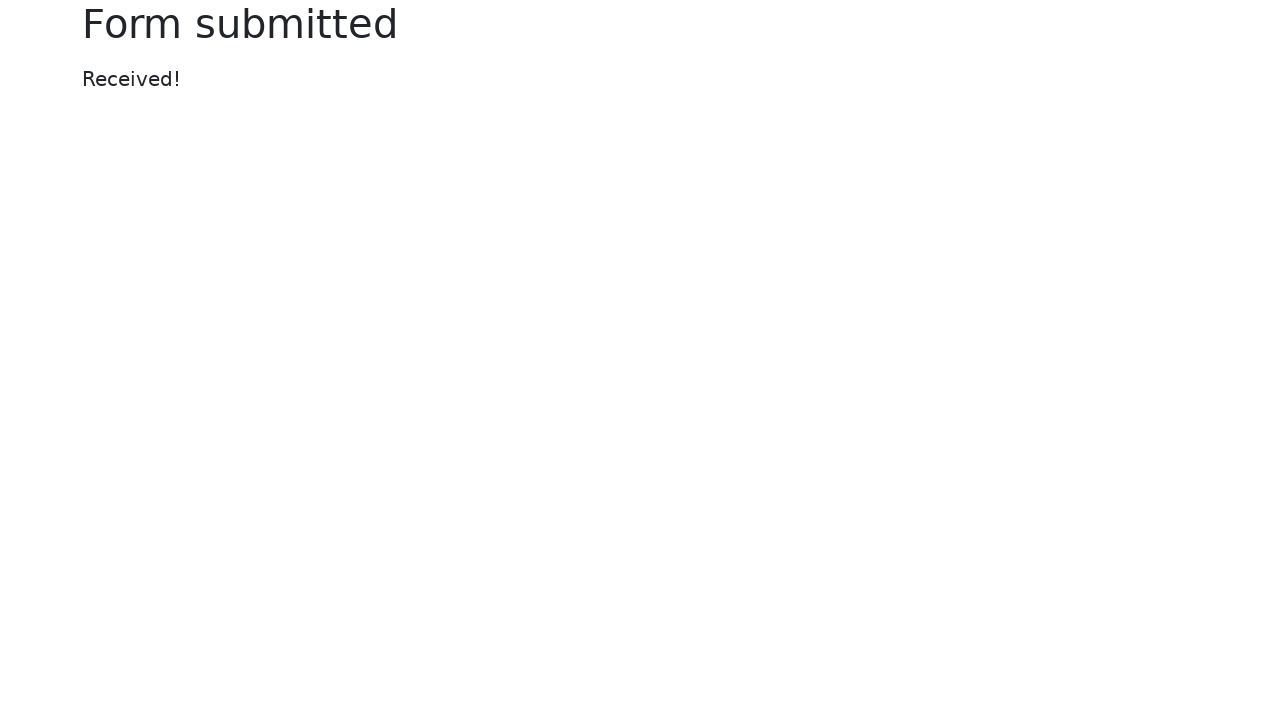